Tests a page with a delayed button by waiting for the button to become clickable, clicking it, and verifying that a success message is displayed.

Starting URL: http://suninjuly.github.io/wait2.html

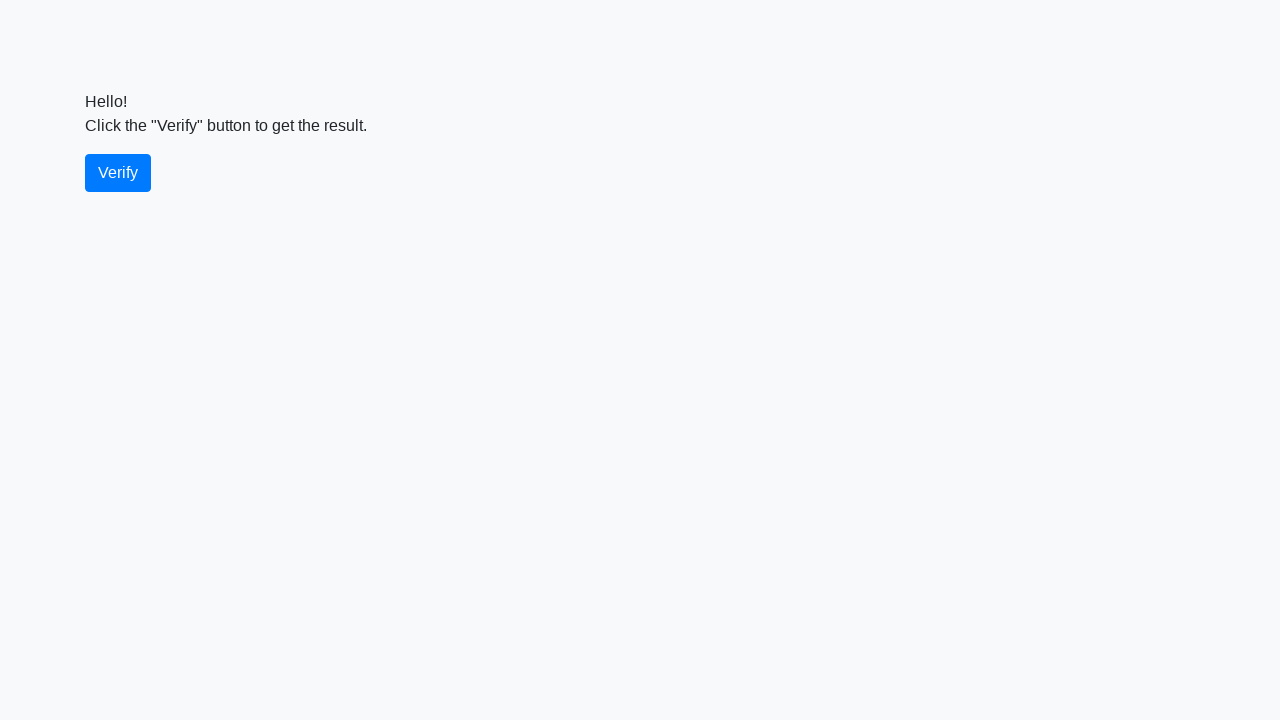

Navigated to wait2.html page
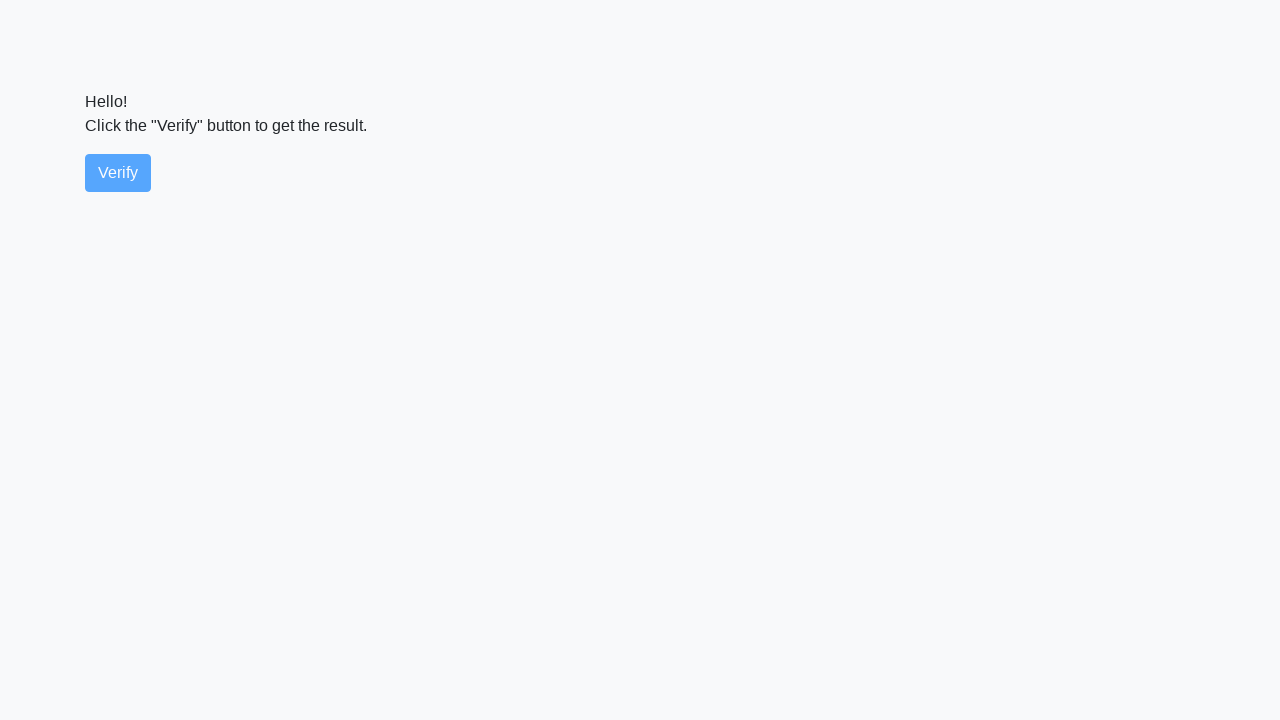

Verify button became visible
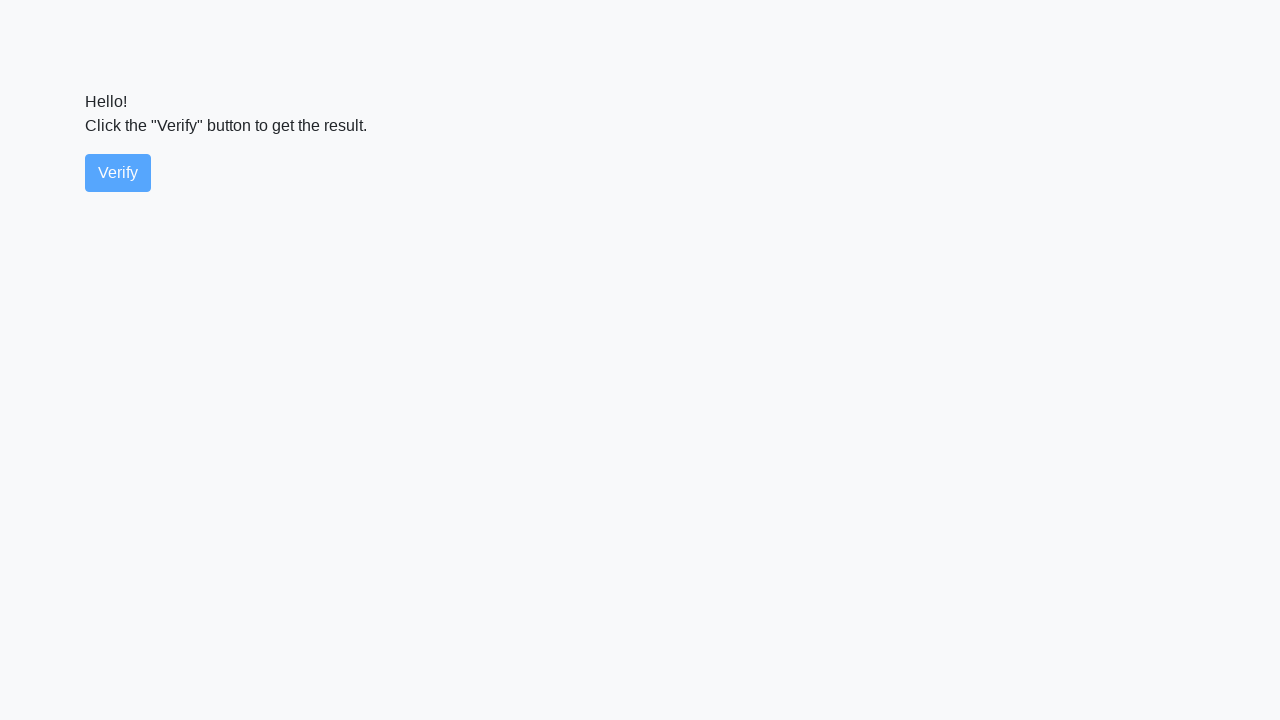

Clicked the verify button at (118, 173) on #verify
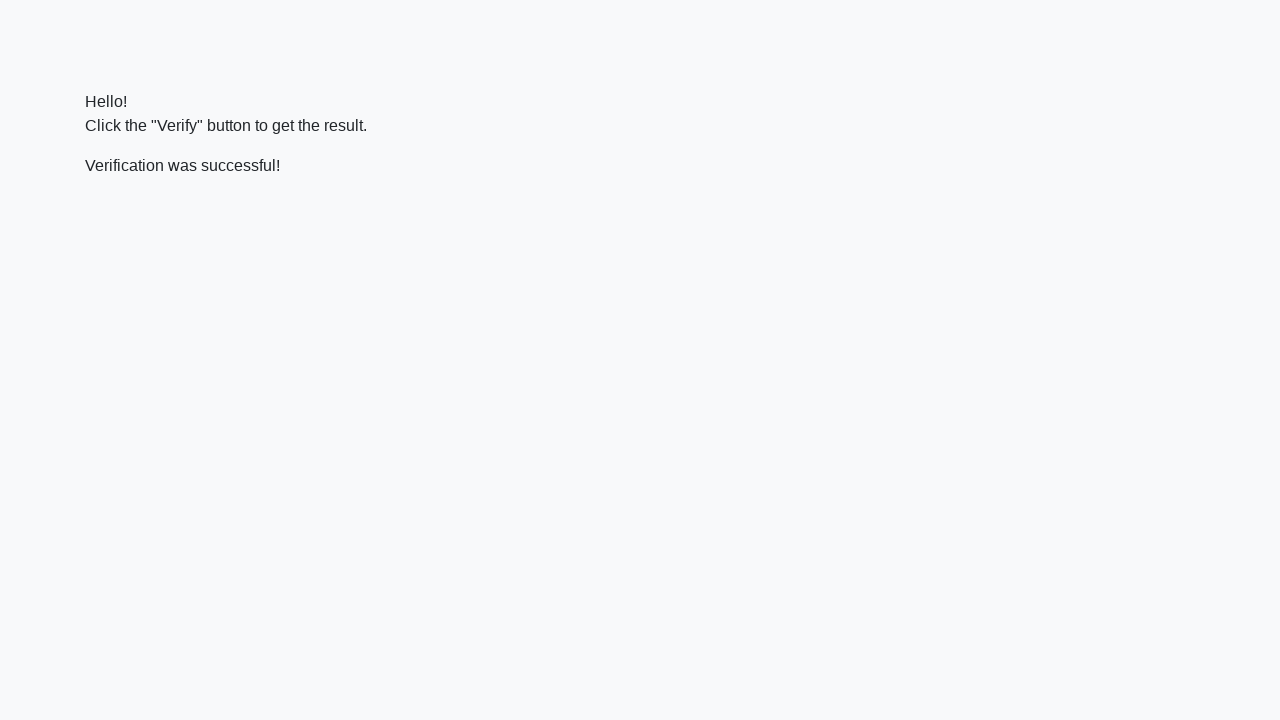

Success message became visible
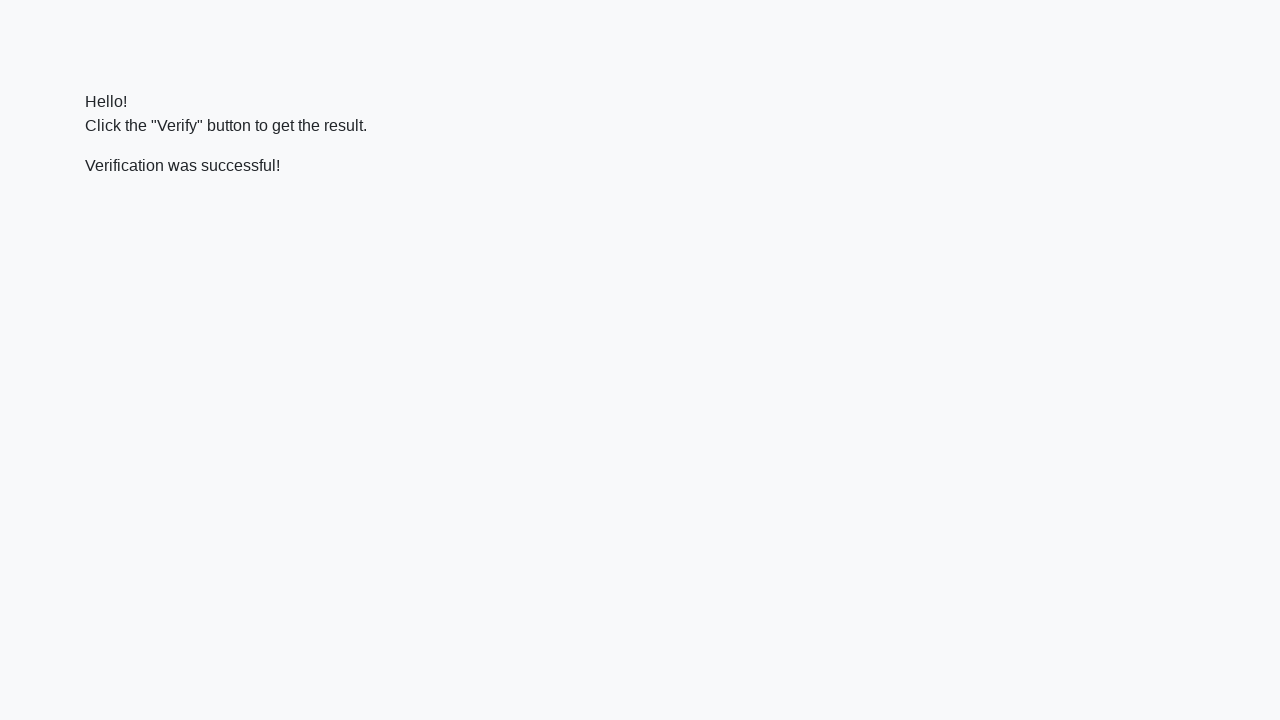

Verified that success message contains 'successful'
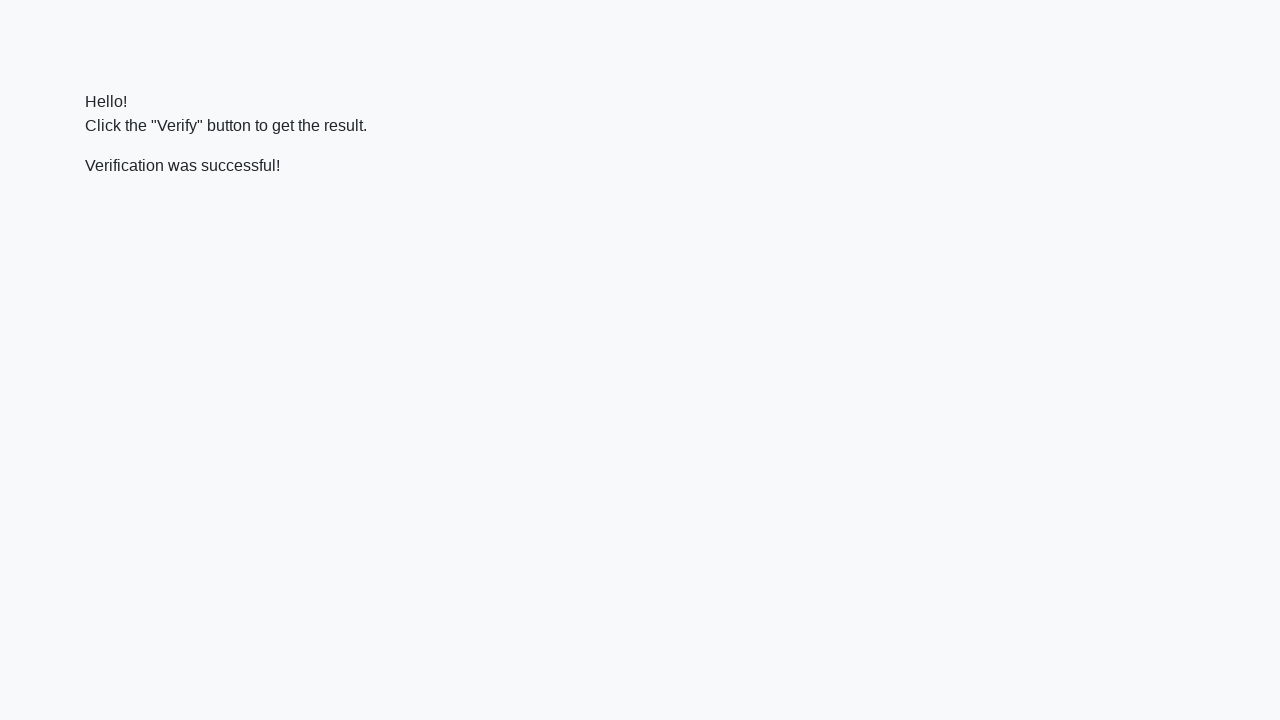

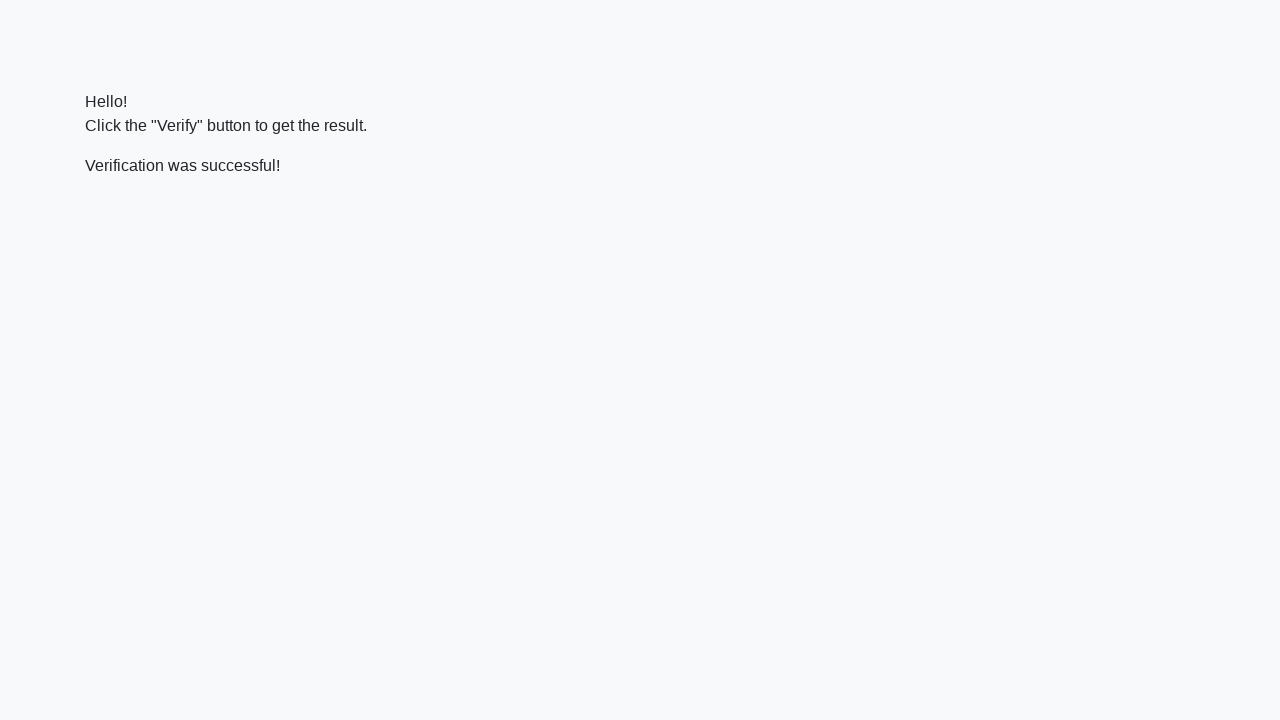